Tests browser window management by opening the nopCommerce demo site, then opening a new browser window and navigating to the OrangeHRM website.

Starting URL: https://demo.nopcommerce.com/

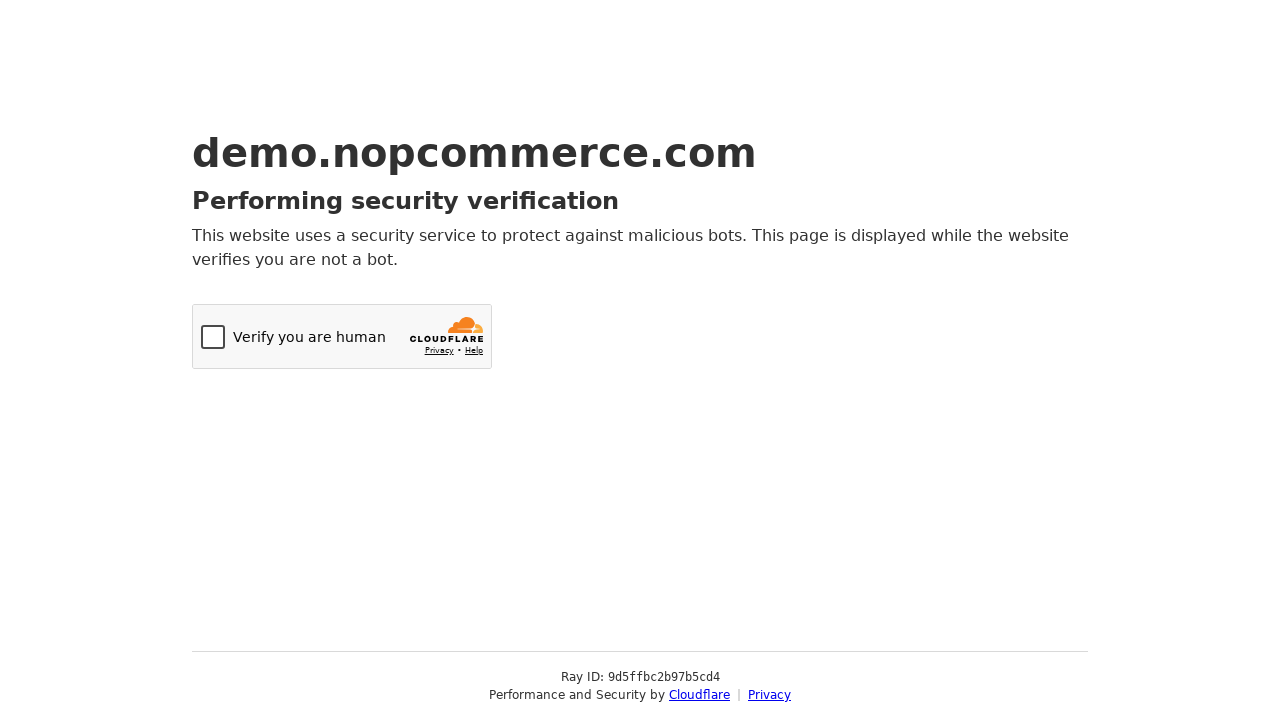

Opened a new browser window
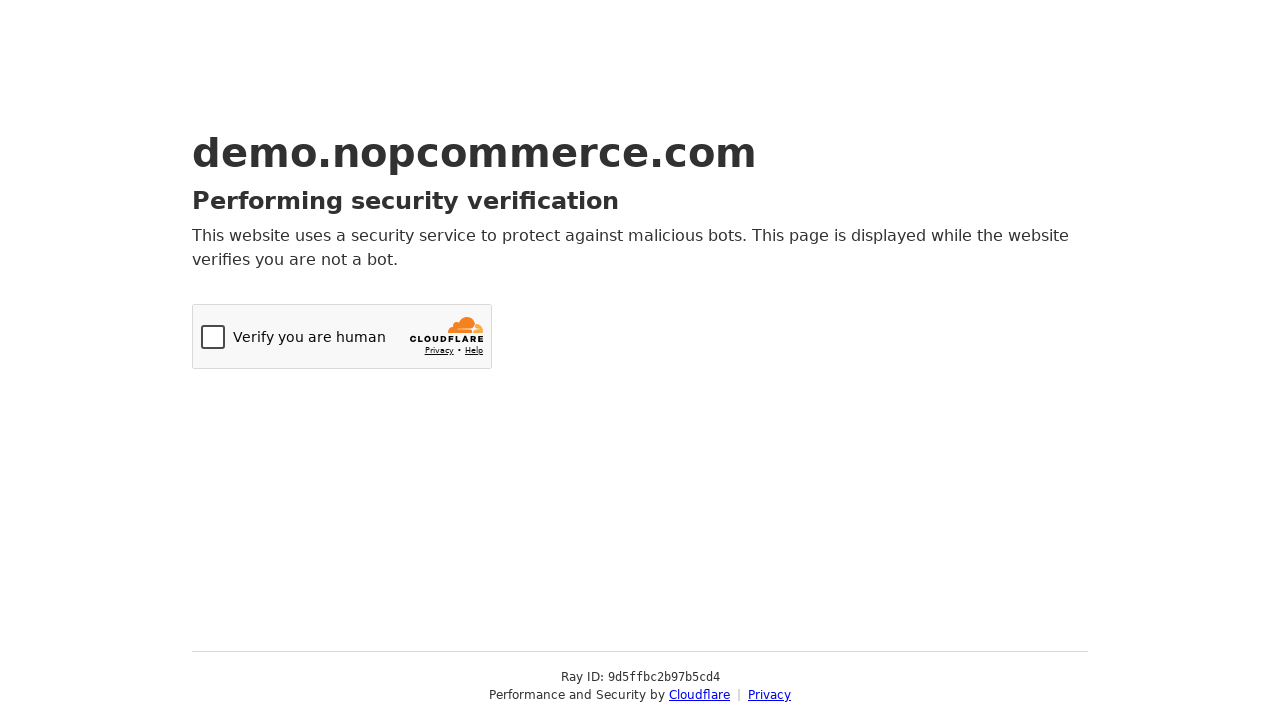

Navigated to OrangeHRM website in new window
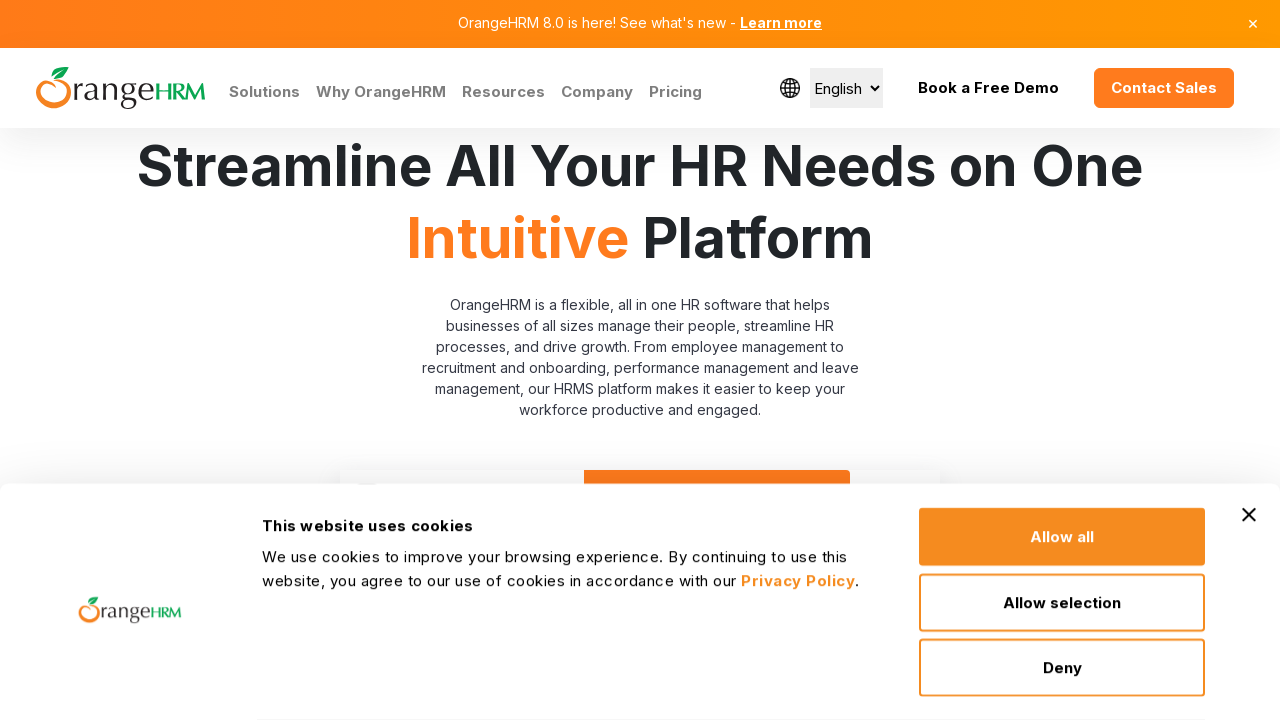

OrangeHRM page DOM content loaded
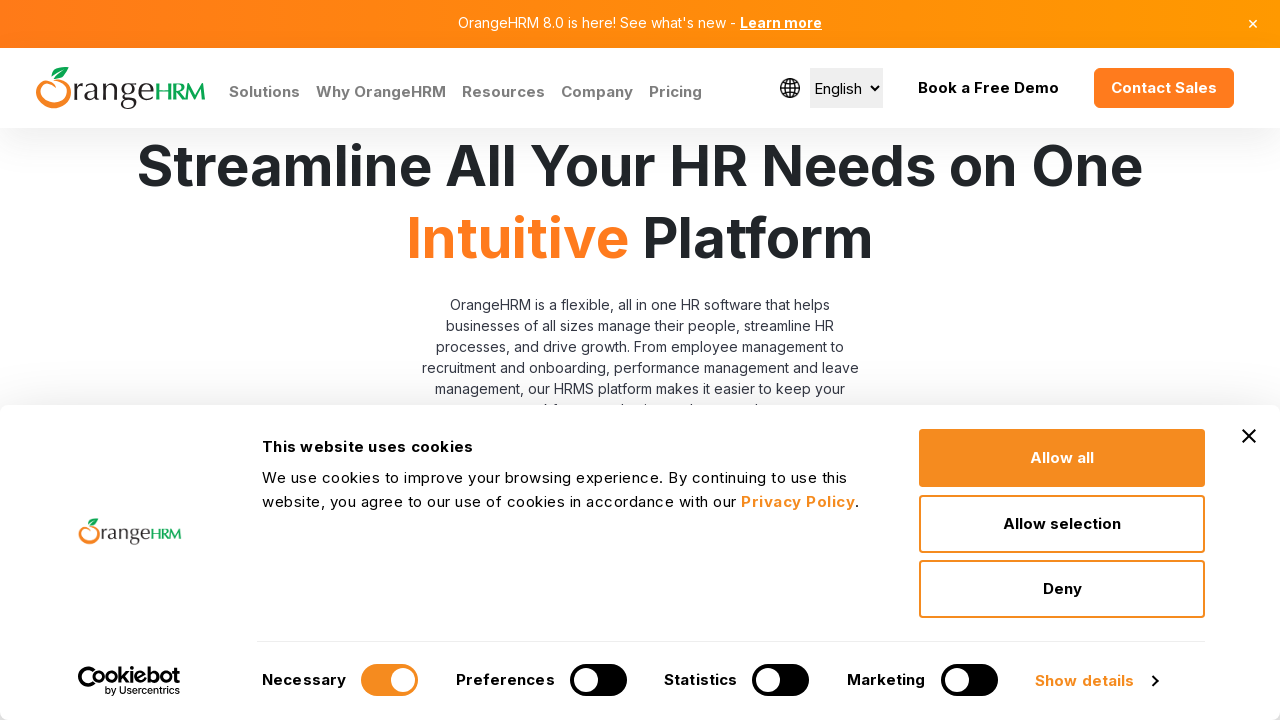

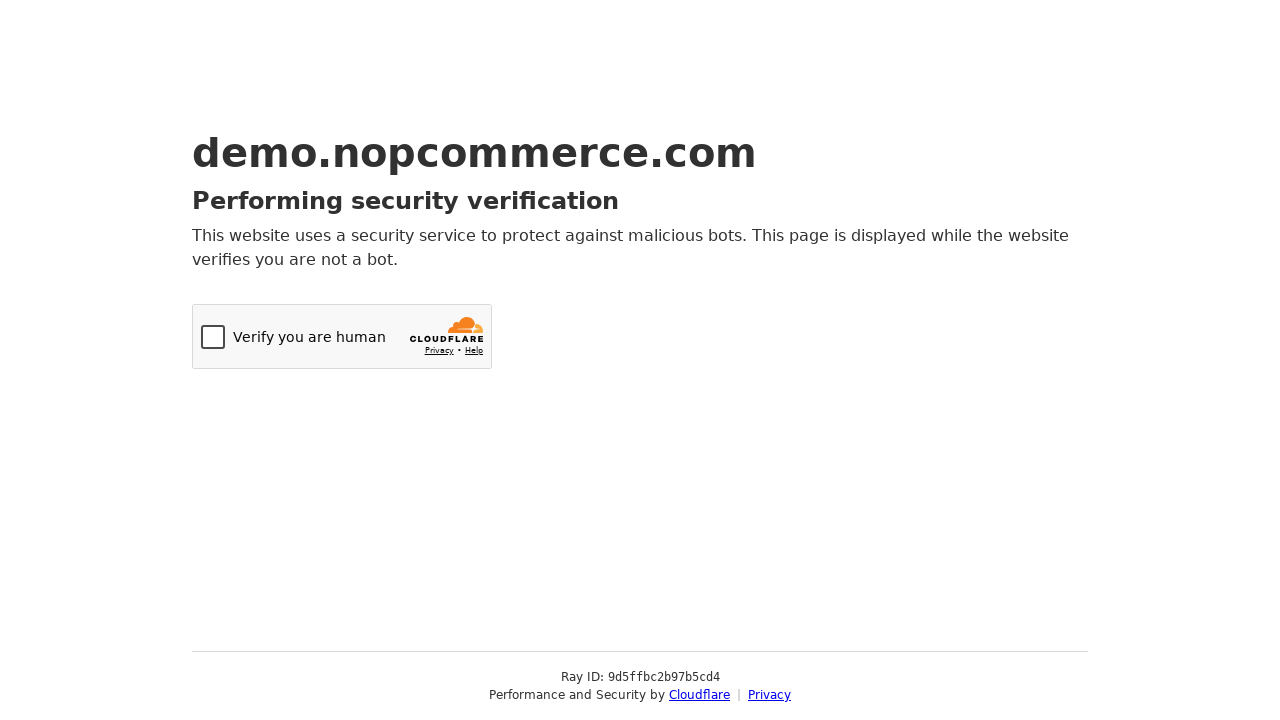